Tests browser zoom functionality by changing the zoom level to 40% and then back to 100%

Starting URL: https://www.midwestone.com/

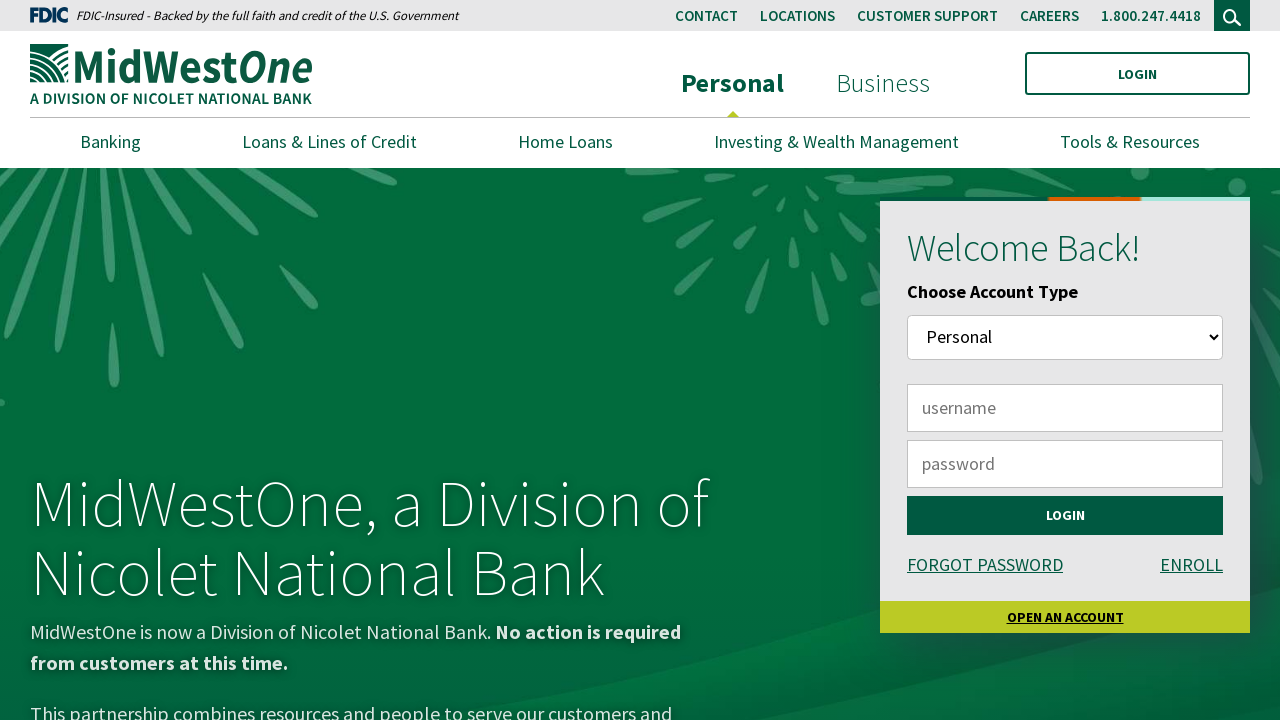

Zoomed out page to 40%
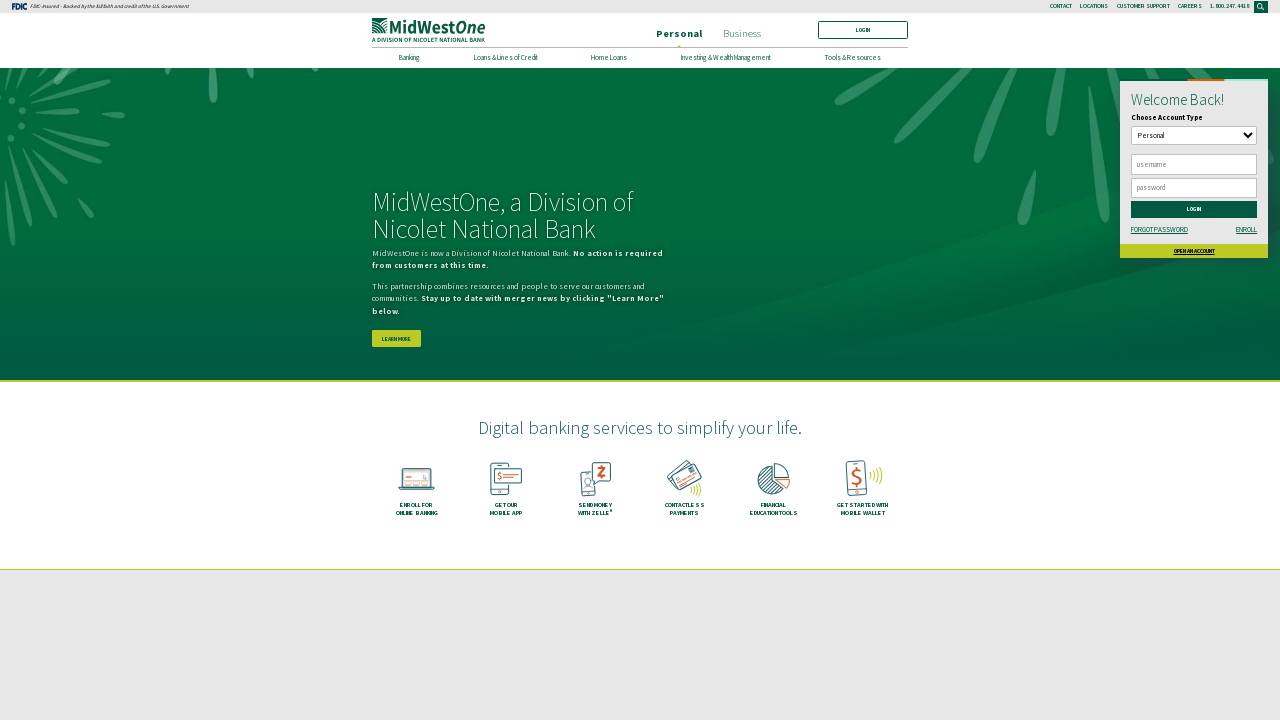

Waited 2 seconds to observe zoom effect
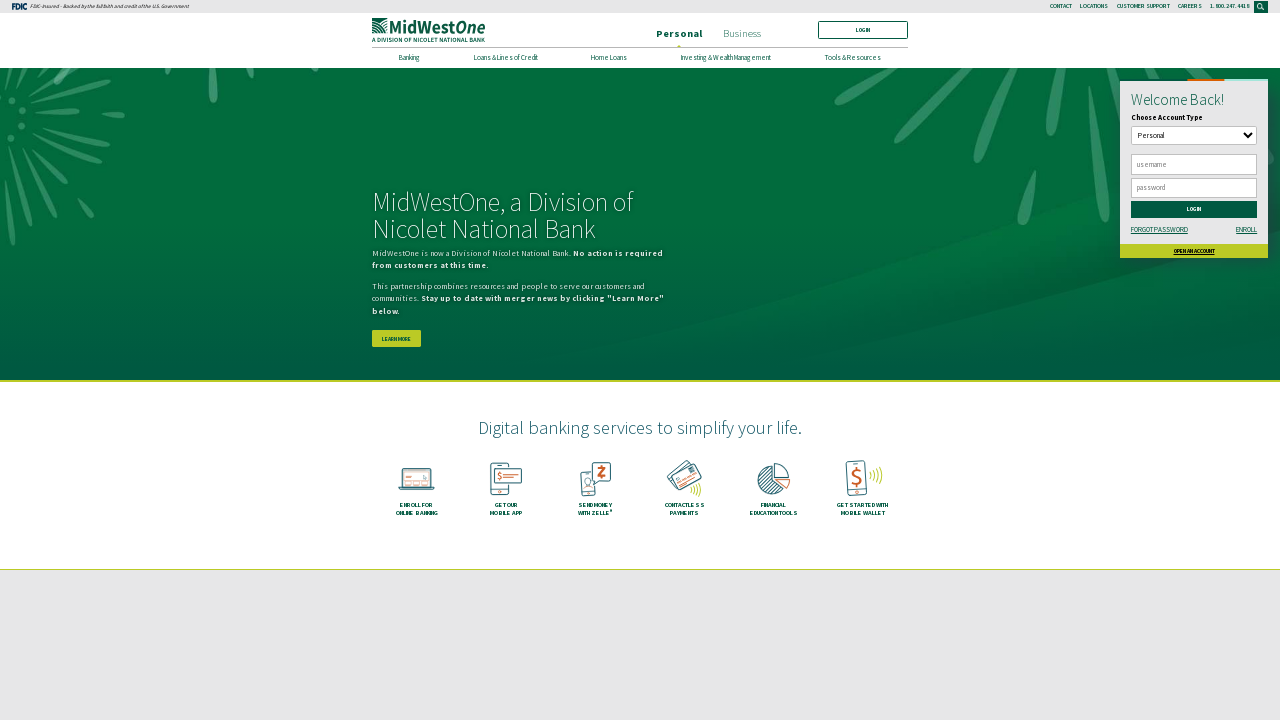

Zoomed back to normal 100%
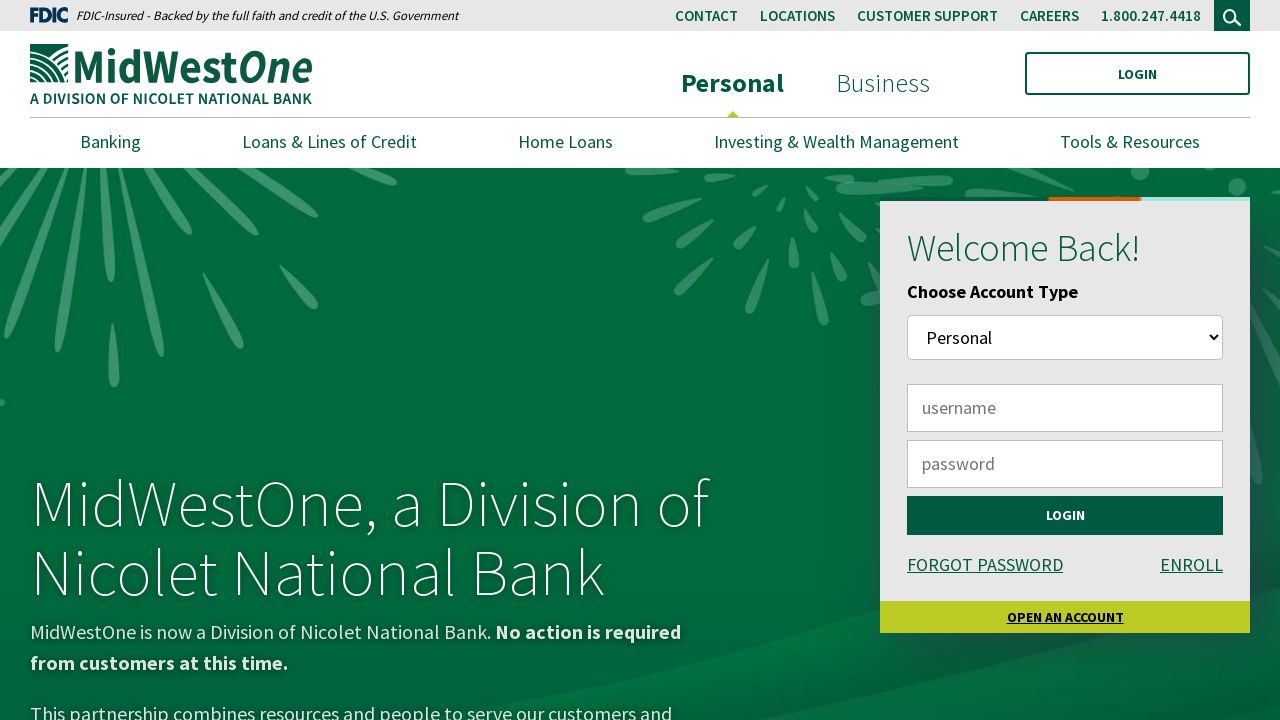

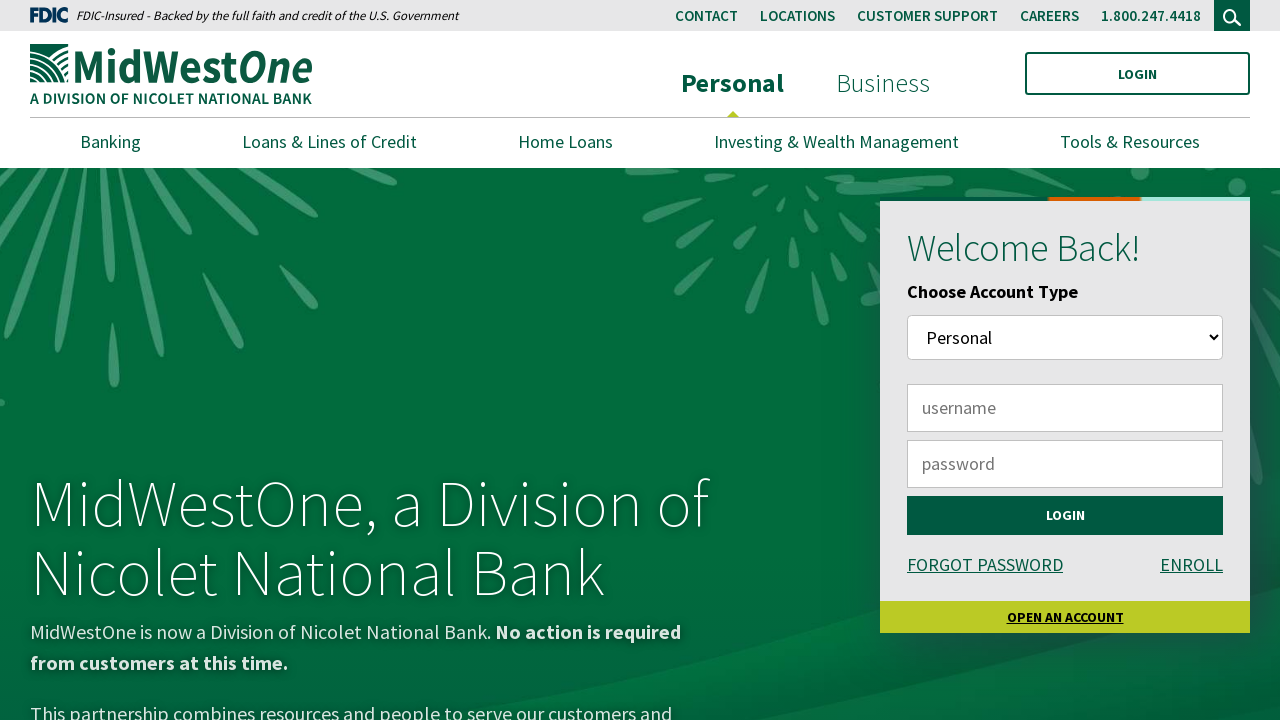